Tests menu hover interaction by hovering over Main Item 2 menu element

Starting URL: https://demoqa.com/menu

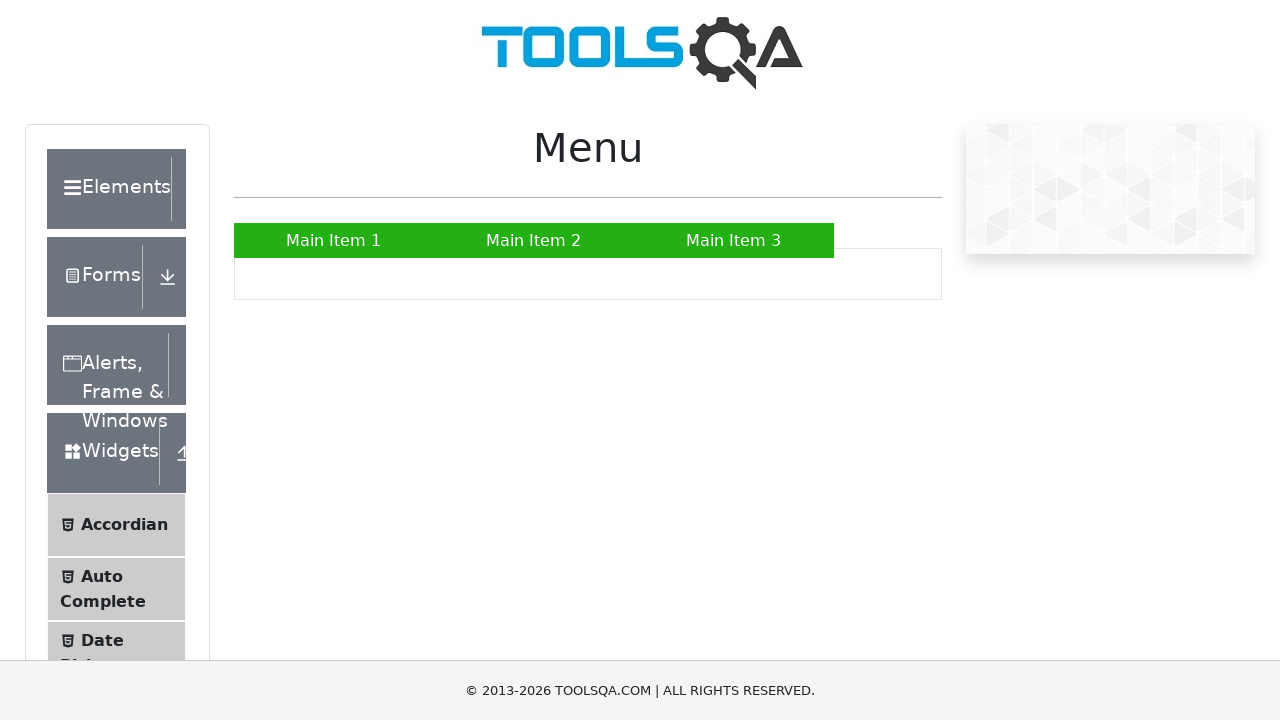

Navigated to https://demoqa.com/menu
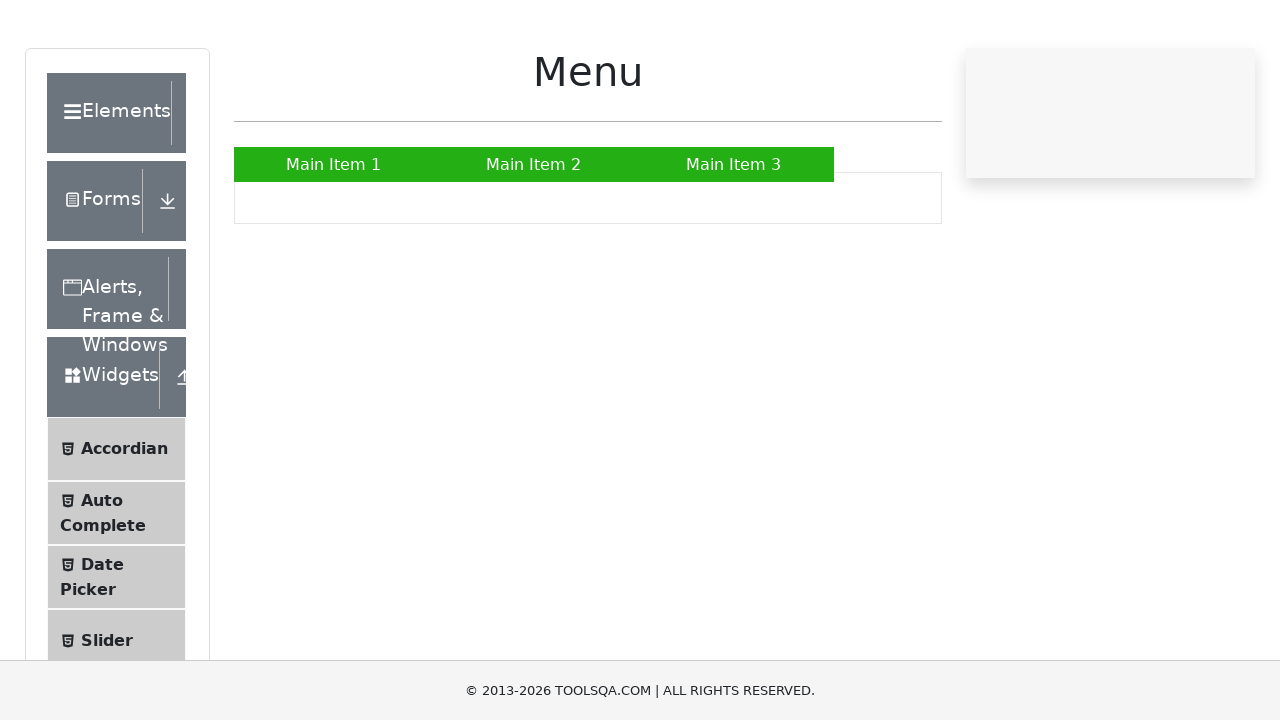

Hovered over Main Item 2 menu element at (534, 240) on a:text('Main Item 2')
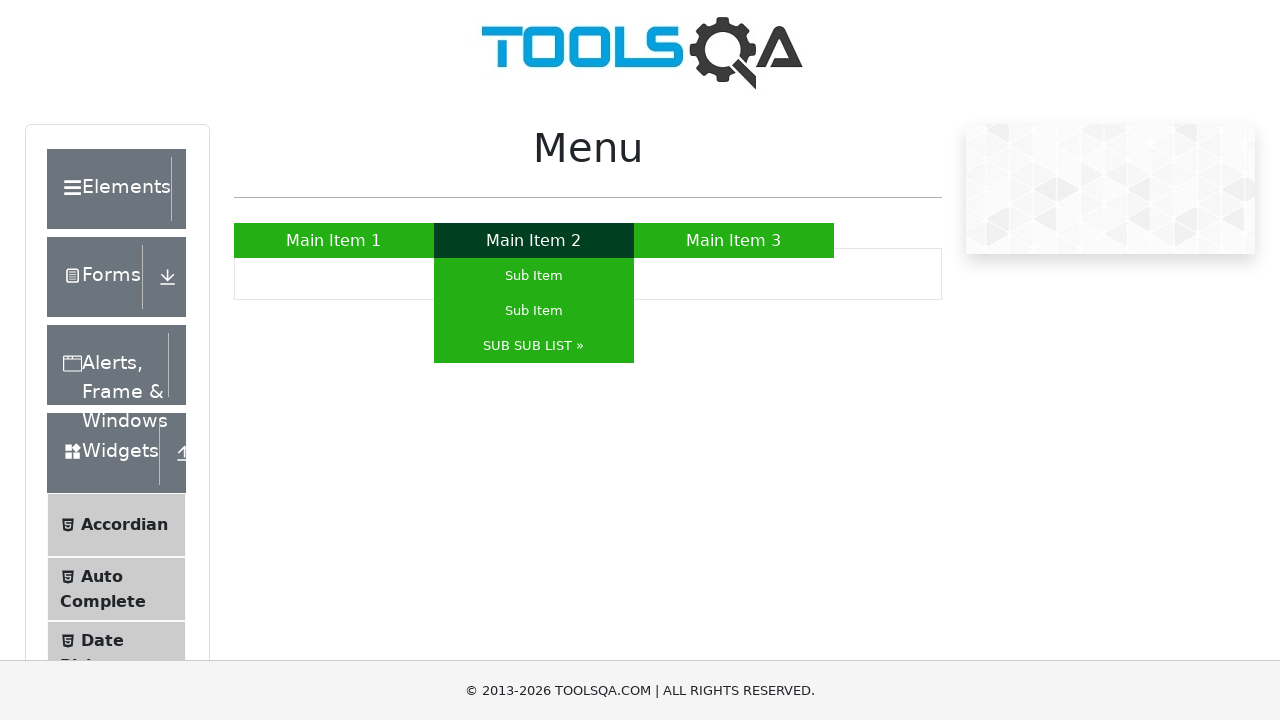

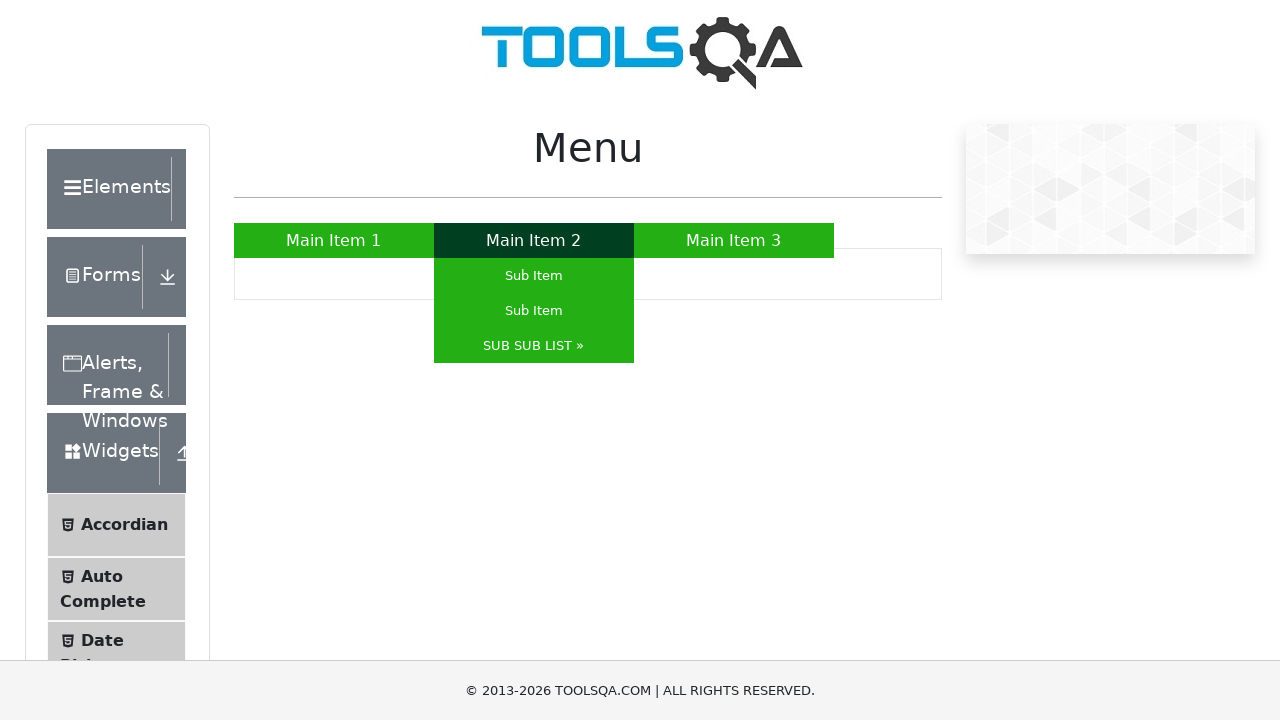